Tests checkboxes page by navigating and examining checkbox states using attribute checking

Starting URL: http://the-internet.herokuapp.com/

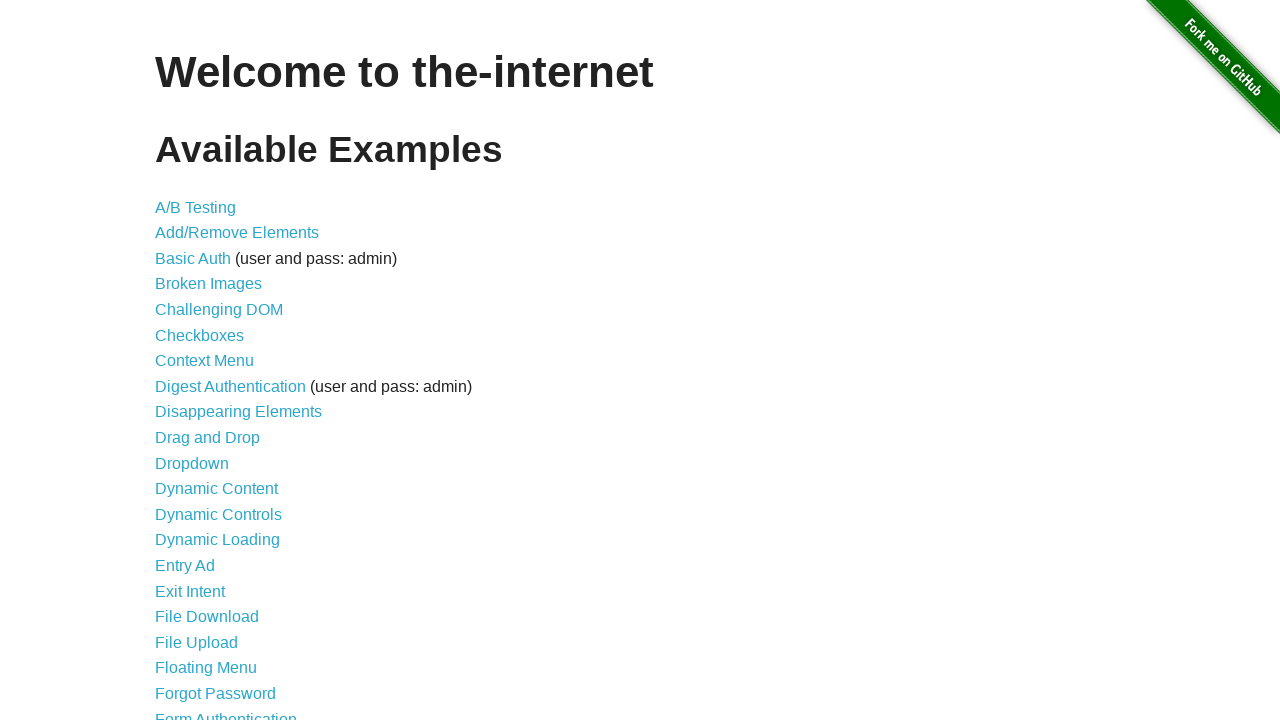

Clicked on Checkboxes link at (200, 335) on text=Checkboxes
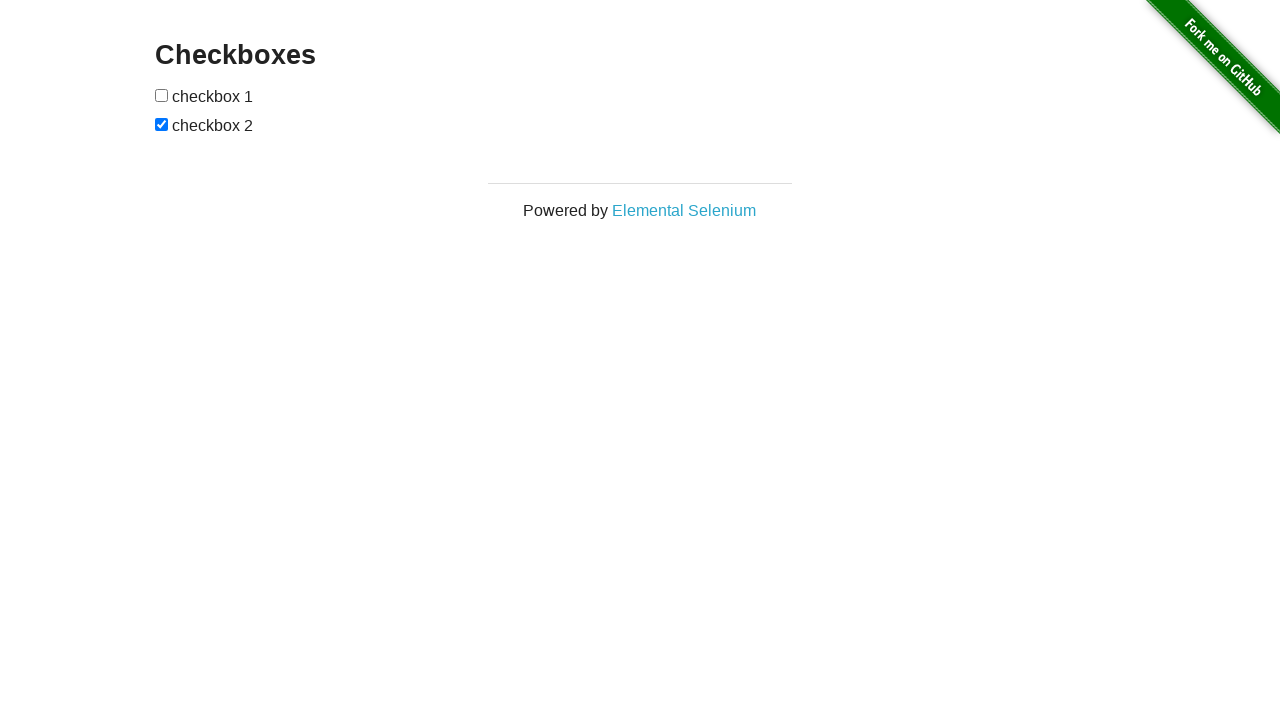

Navigated to checkboxes page
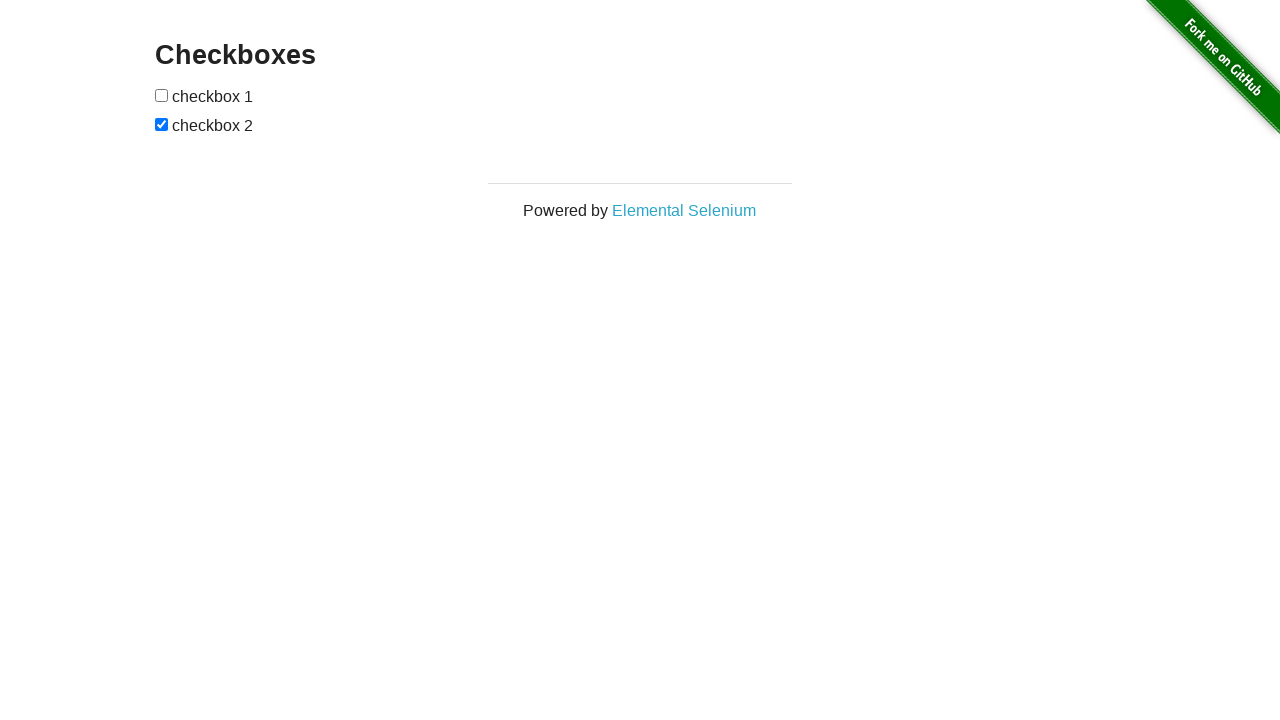

Checkboxes loaded on page
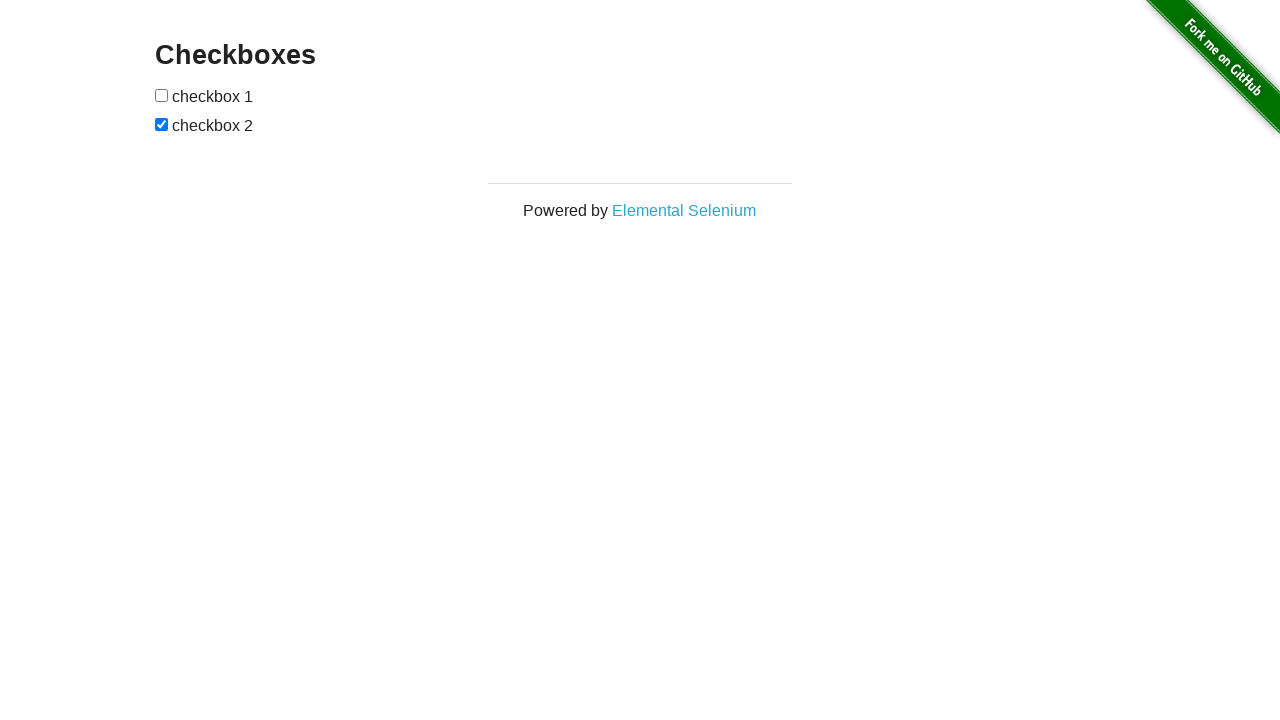

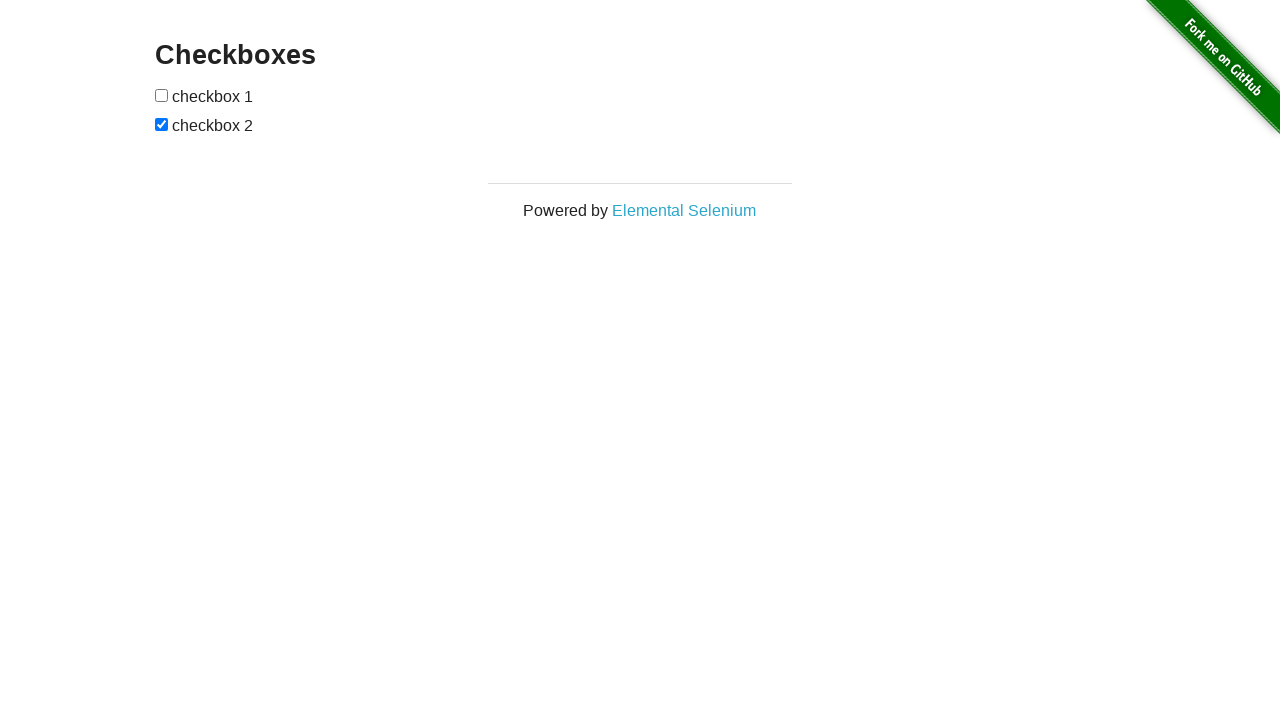